Tests XPath locators by clicking on a button using both absolute and relative XPath

Starting URL: http://omayo.blogspot.com

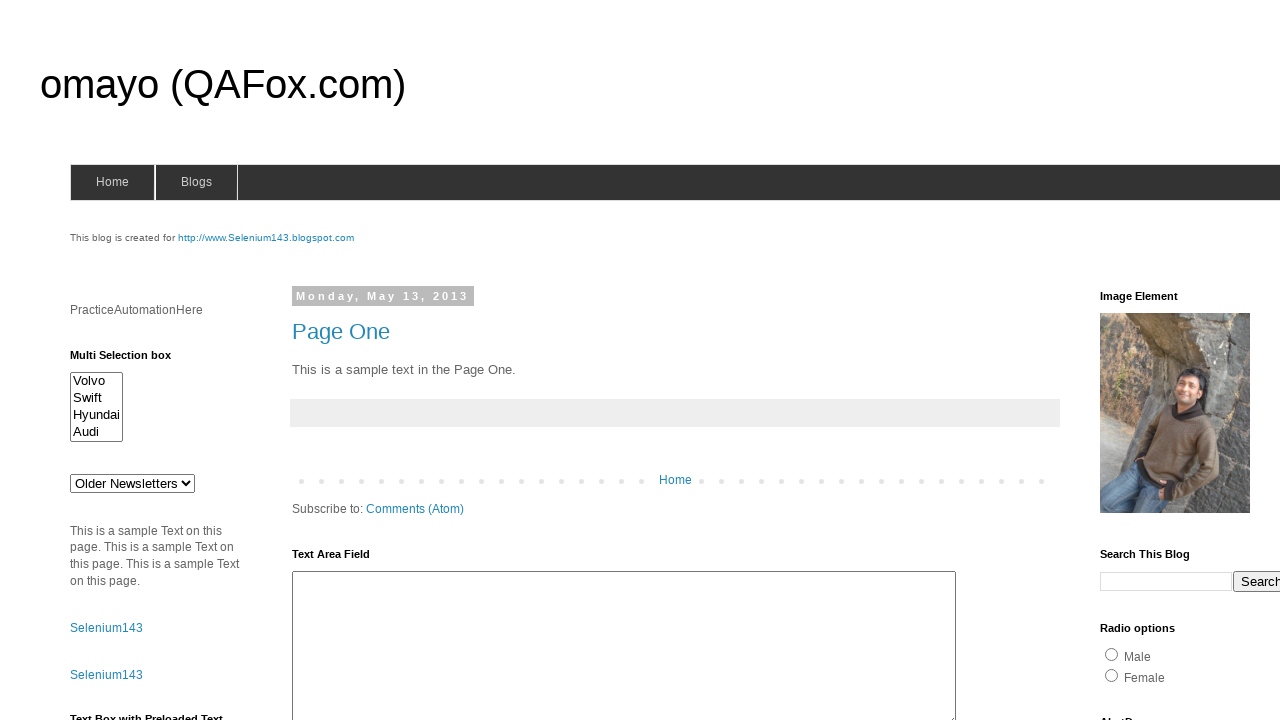

Clicked ClickToGetAlert button using ID selector (relative XPath equivalent) at (1154, 361) on #alert1
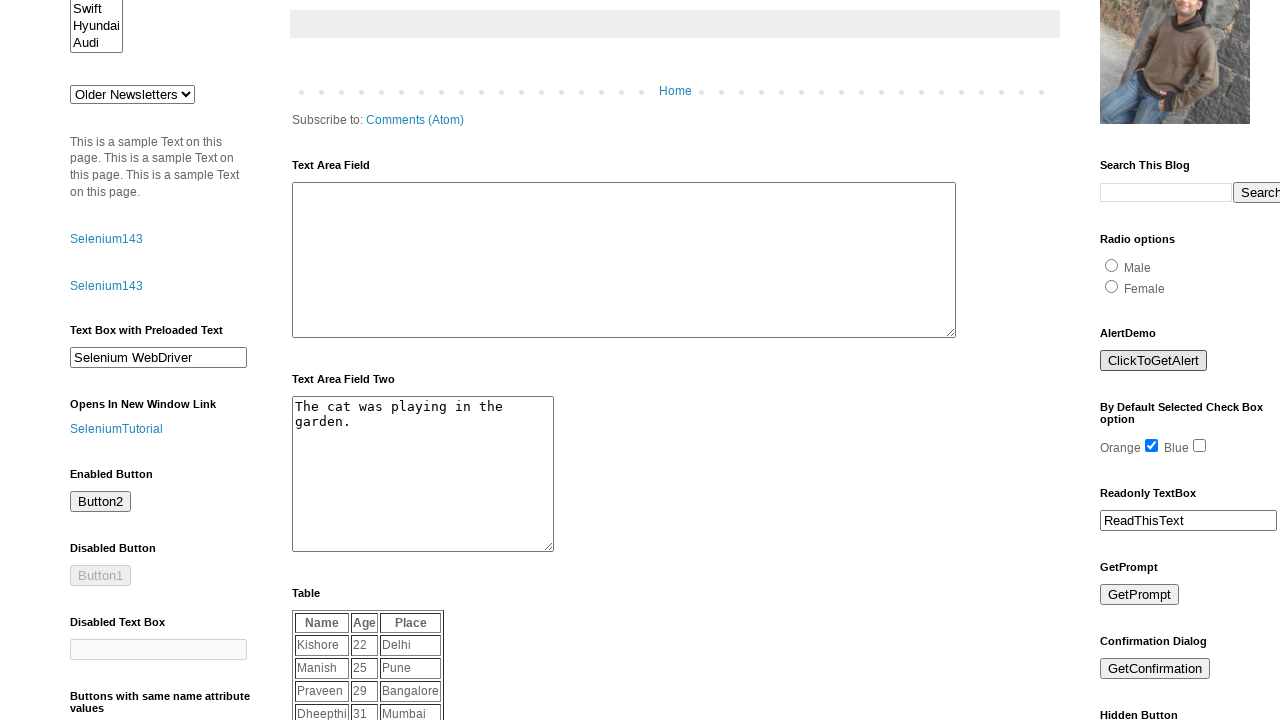

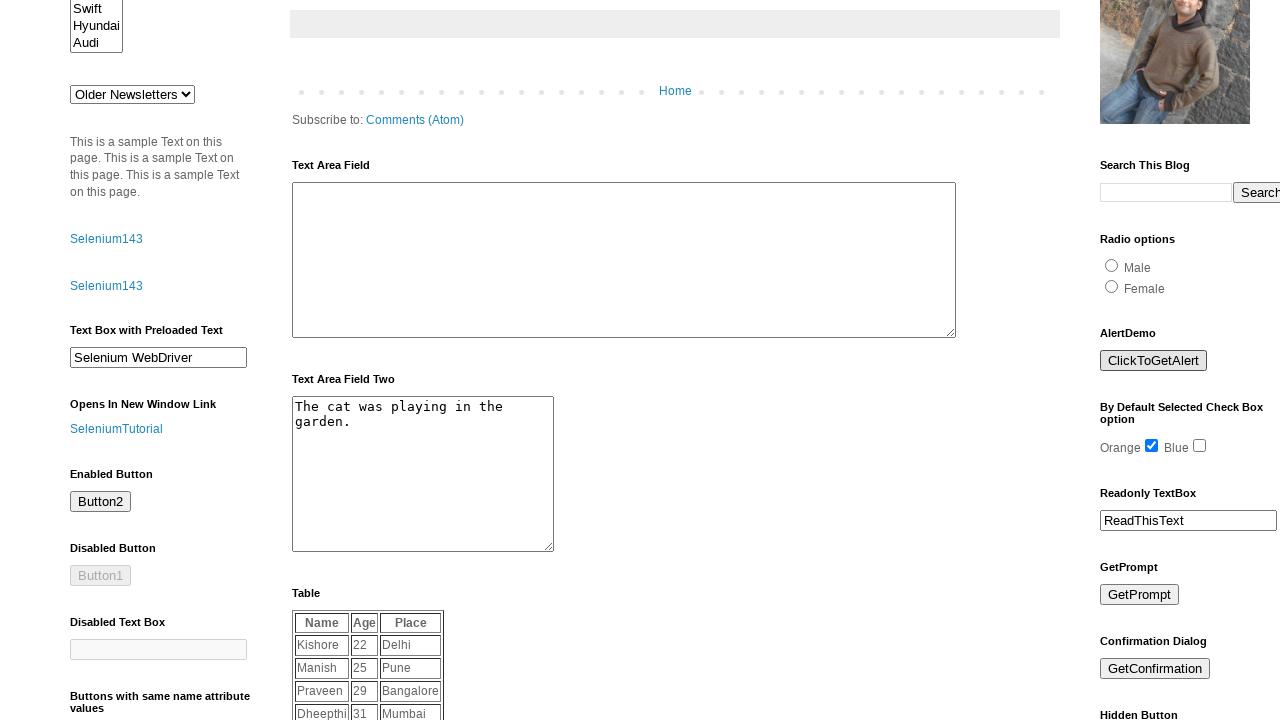